Tests the registration form by filling all fields (name, email, gender, mobile, DOB, subjects, hobbies, address, state/city) with the first test data set (John Doe) and verifies the submission modal displays the correct information.

Starting URL: https://demoqa.com/automation-practice-form

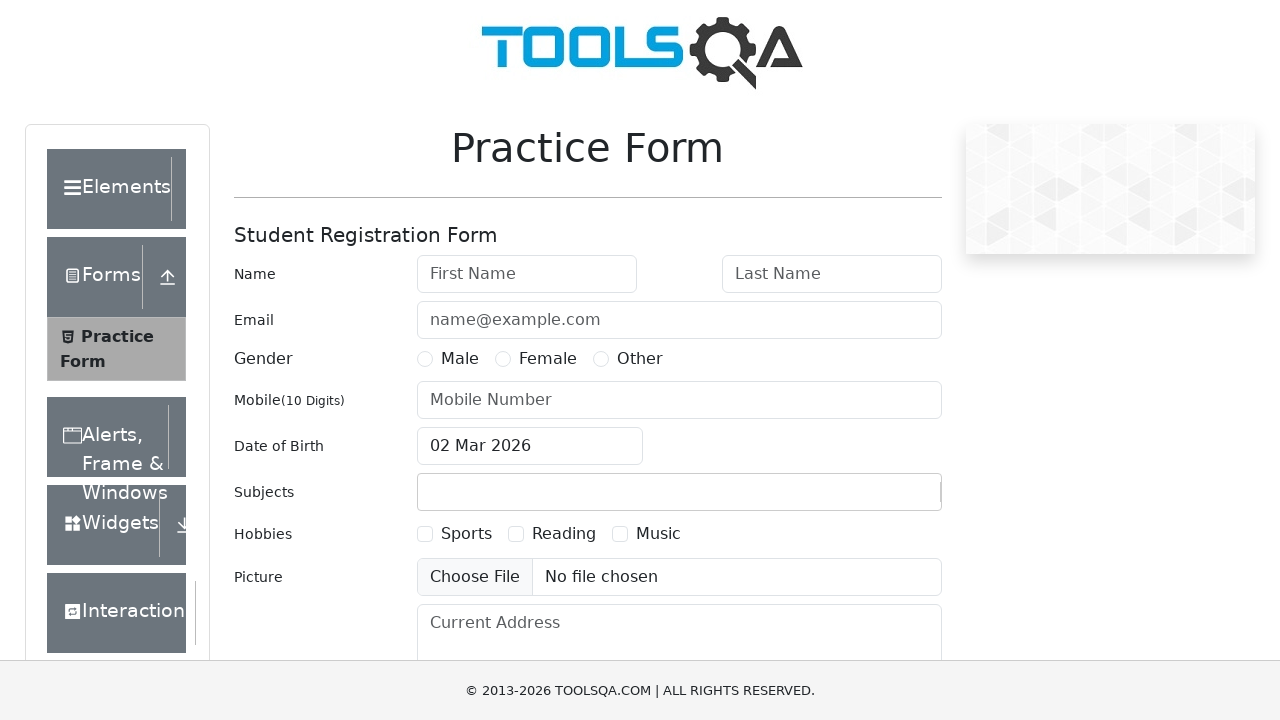

Removed ad overlays and banners that block clicks
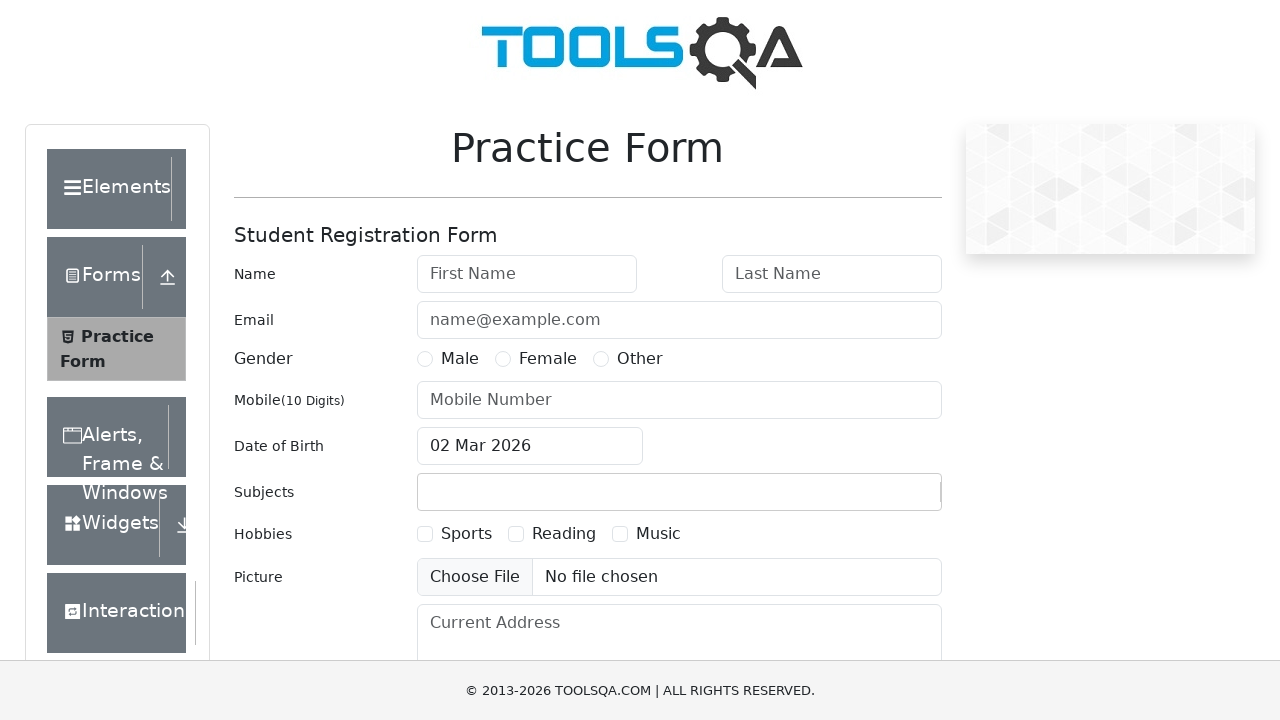

Filled first name field with 'John' on #firstName
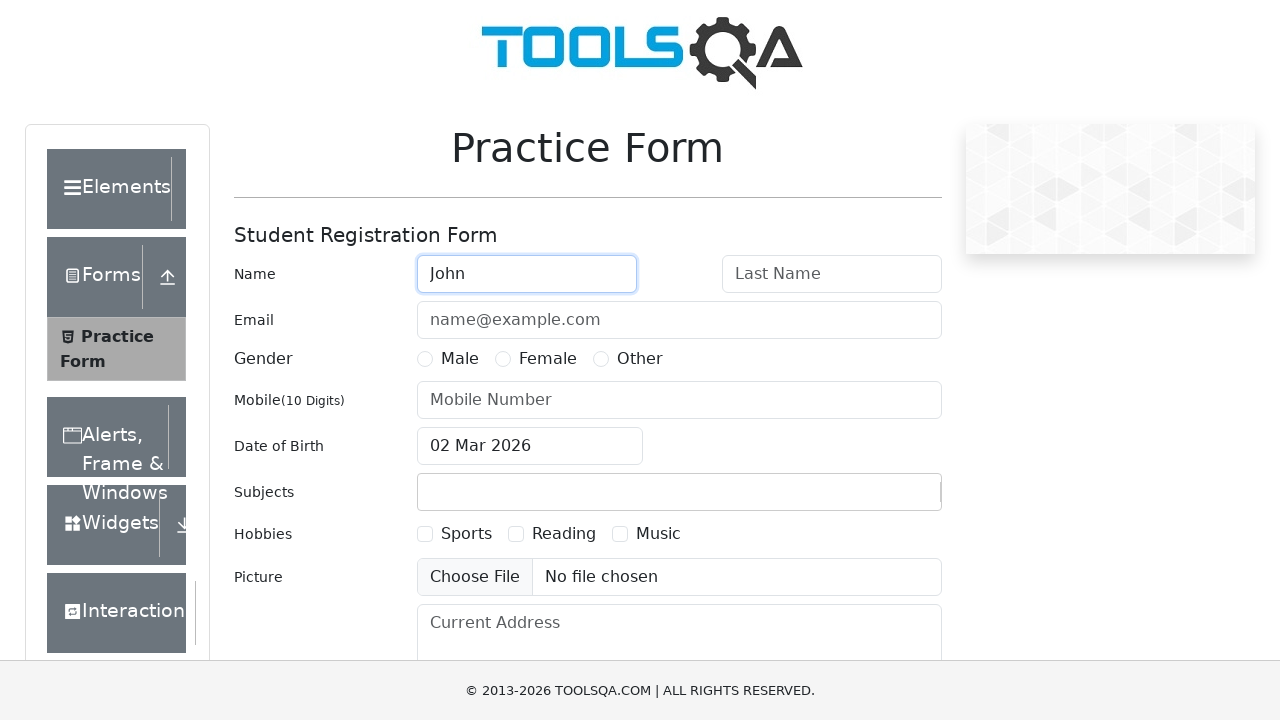

Filled last name field with 'Doe' on #lastName
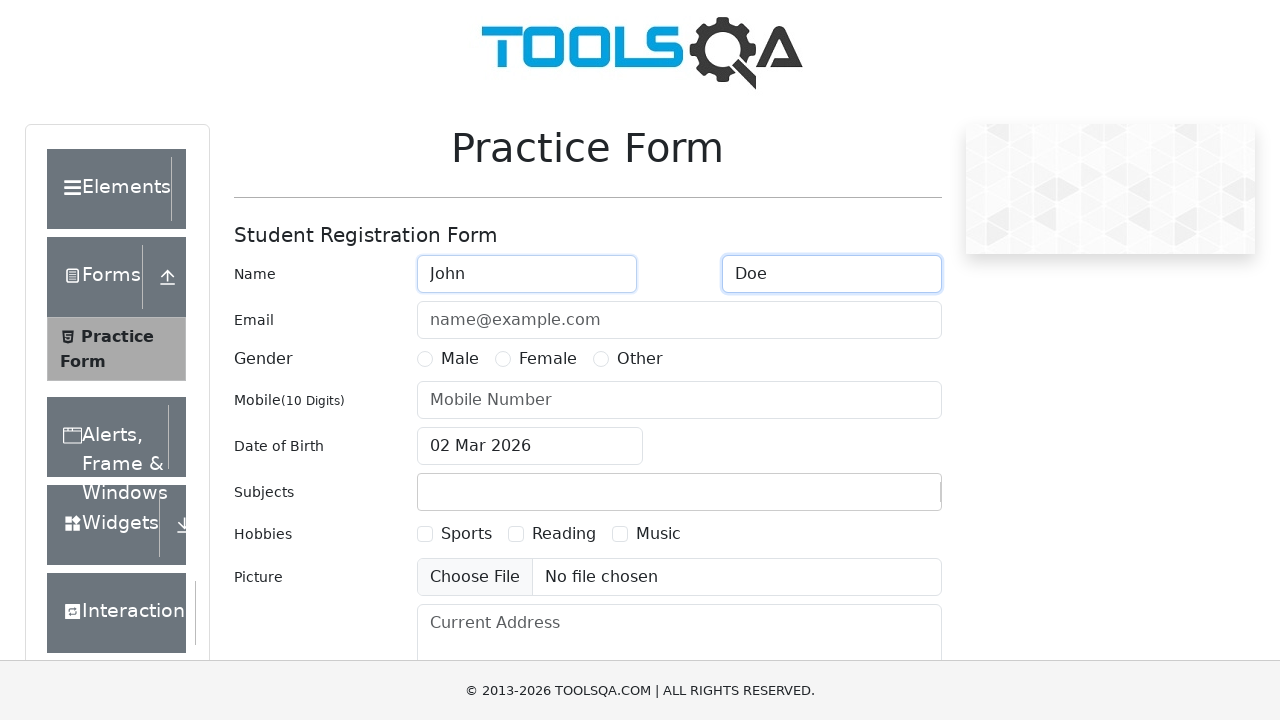

Filled email field with 'john.doe@example.com' on #userEmail
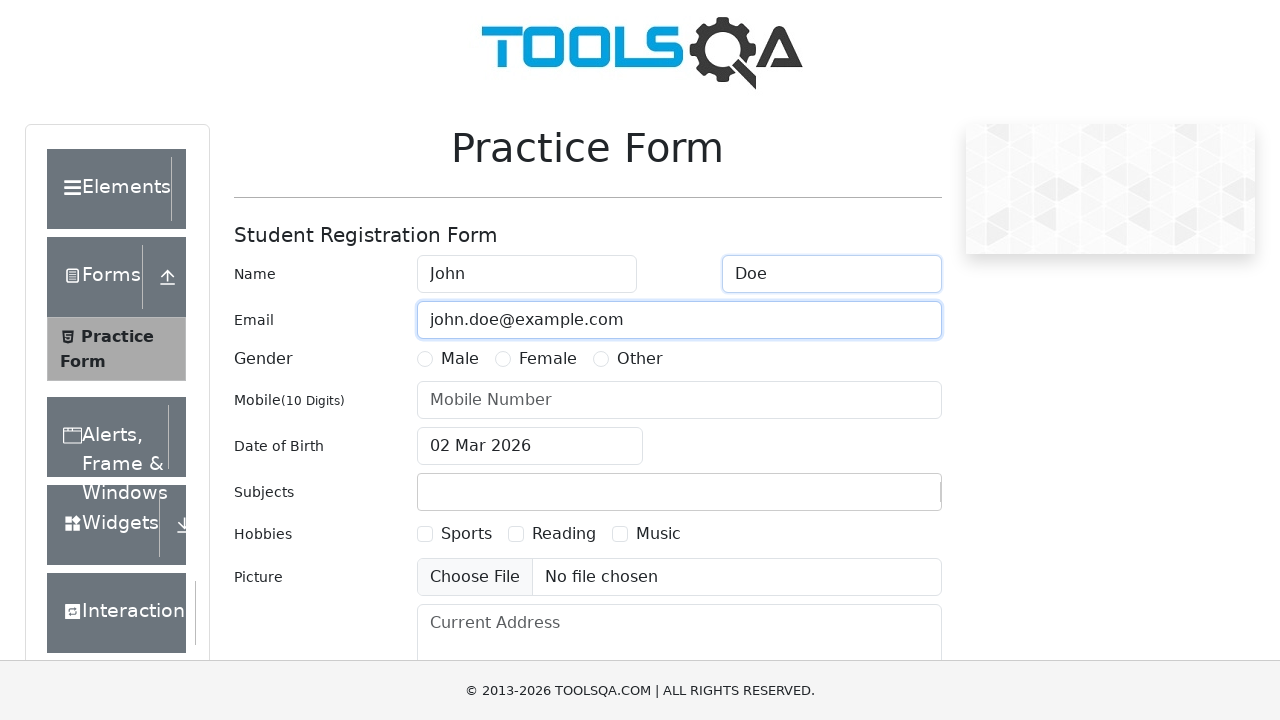

Selected Male gender option at (460, 359) on label[for^="gender-radio-"] >> nth=0
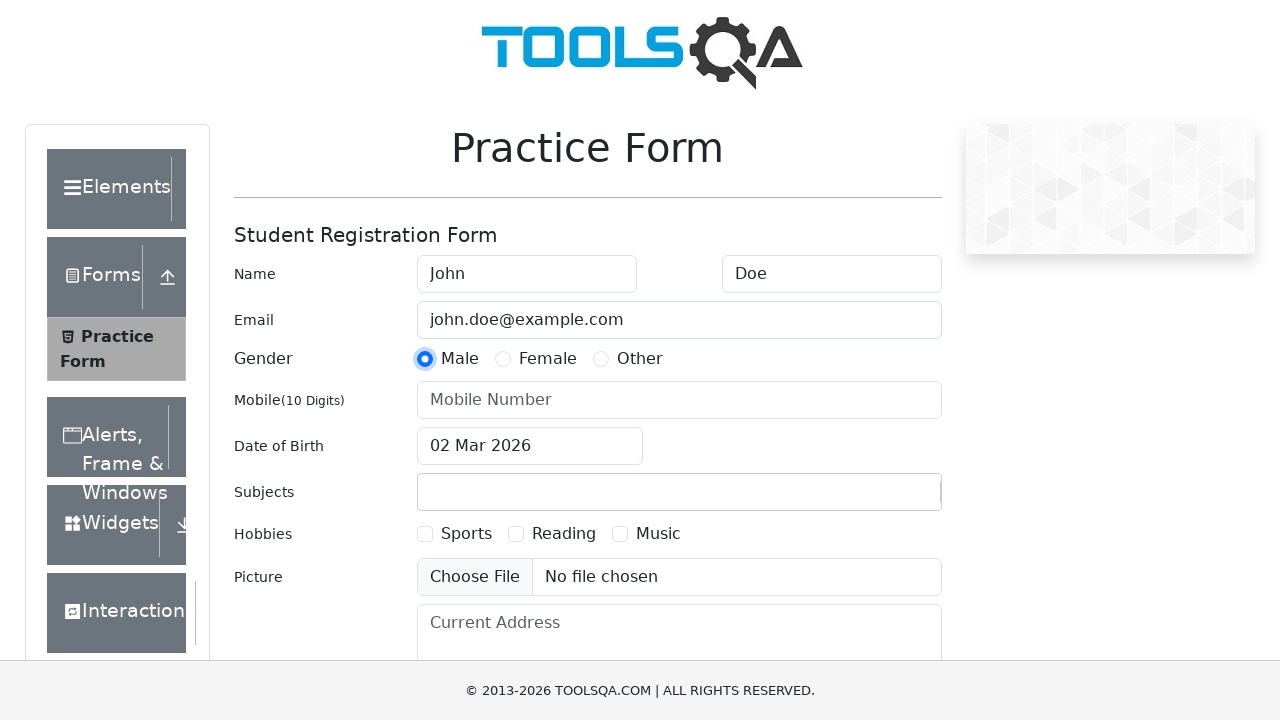

Filled mobile number field with '1234567890' on #userNumber
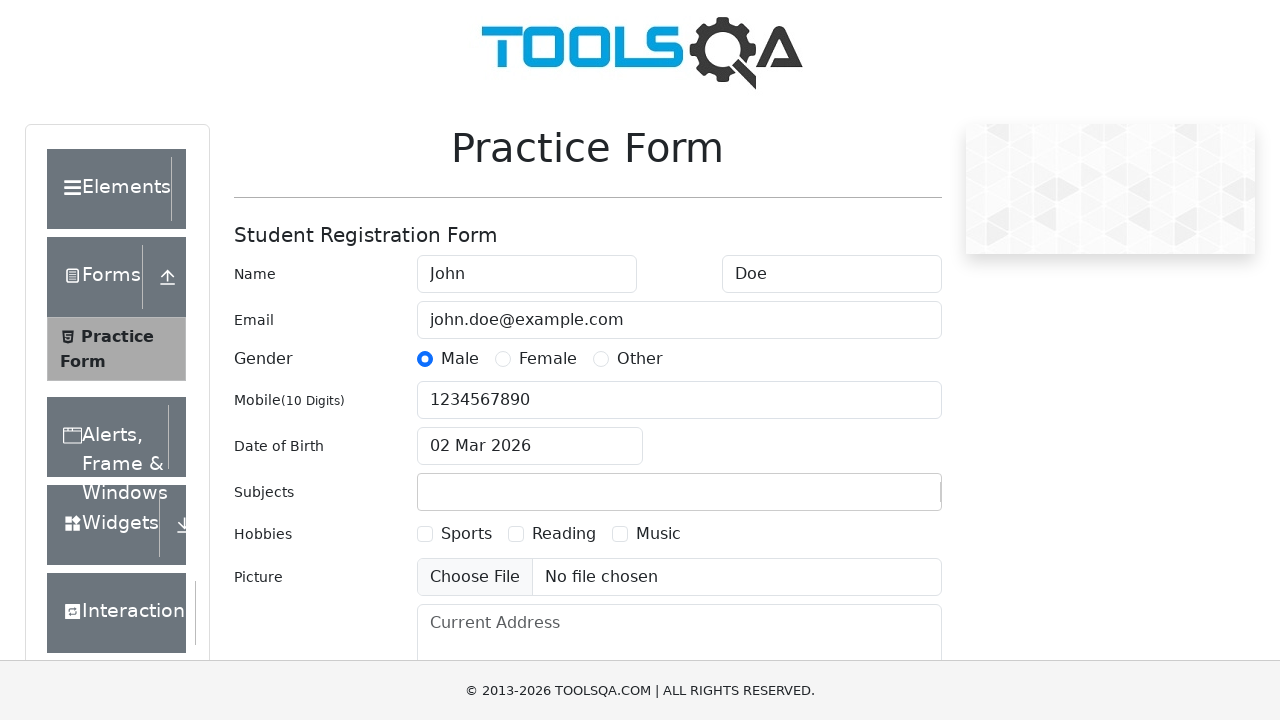

Opened date of birth picker at (530, 446) on #dateOfBirthInput
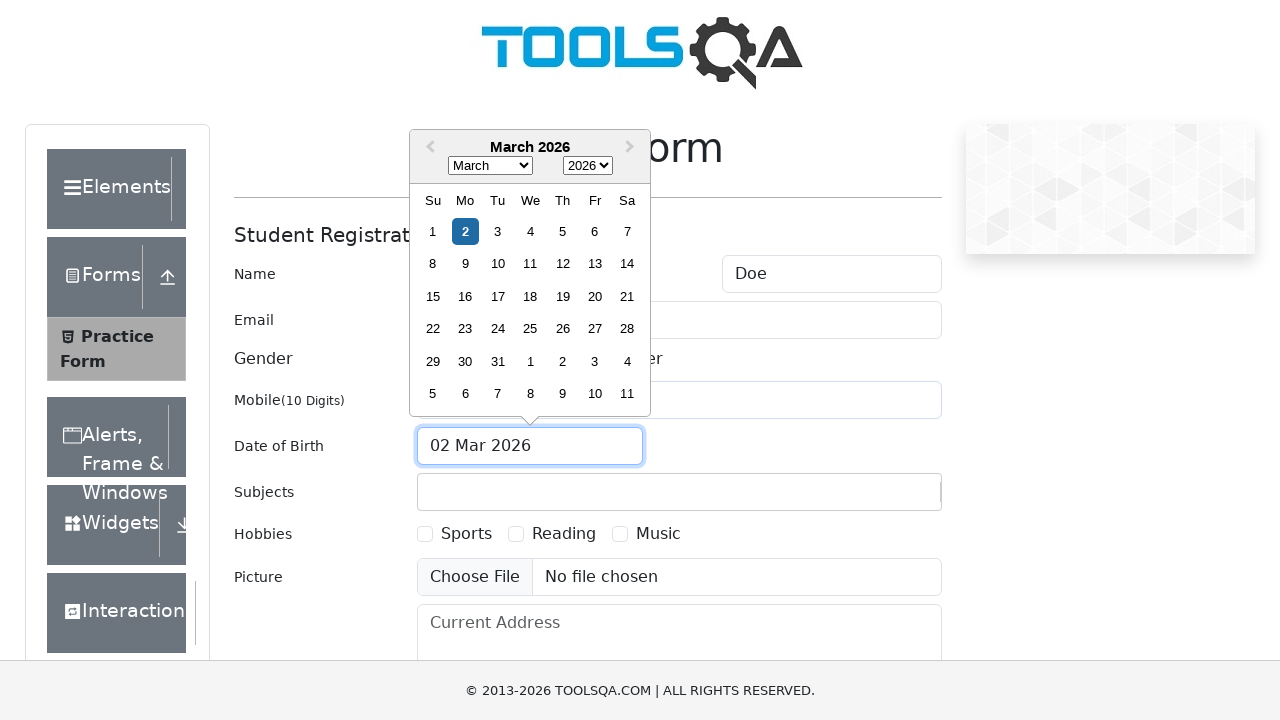

Selected May as birth month on .react-datepicker__month-select
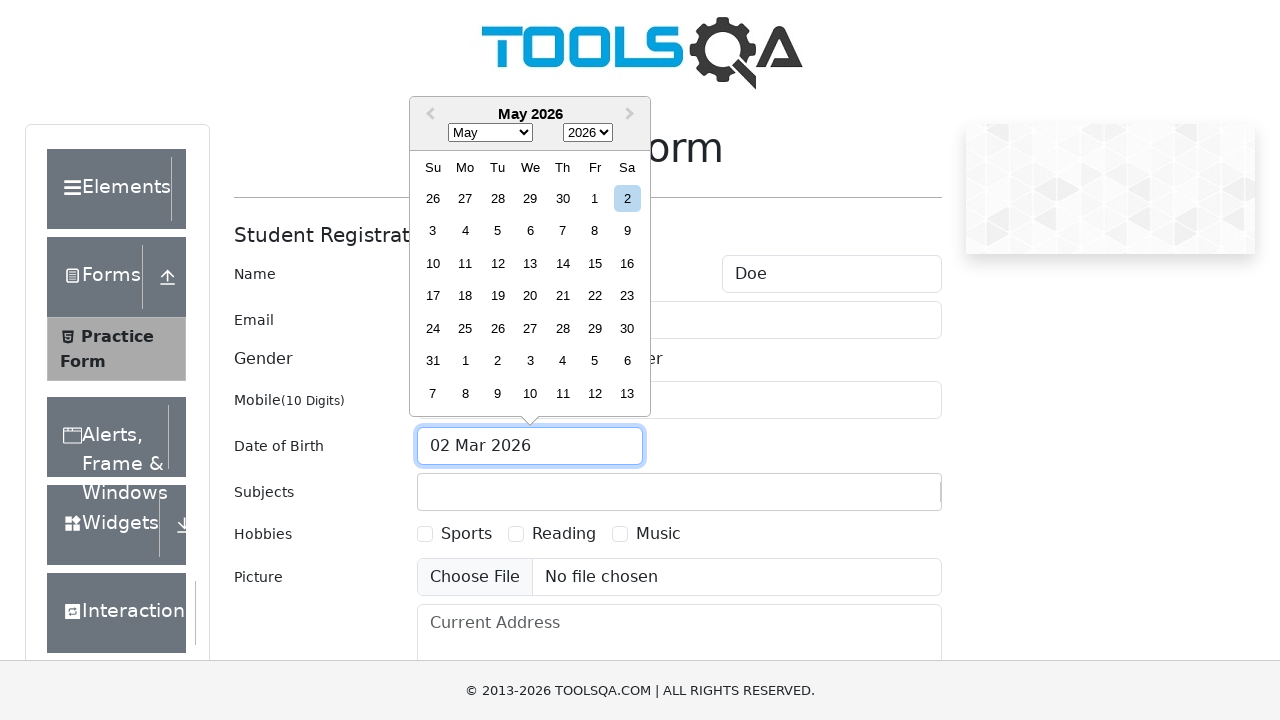

Selected 1990 as birth year on .react-datepicker__year-select
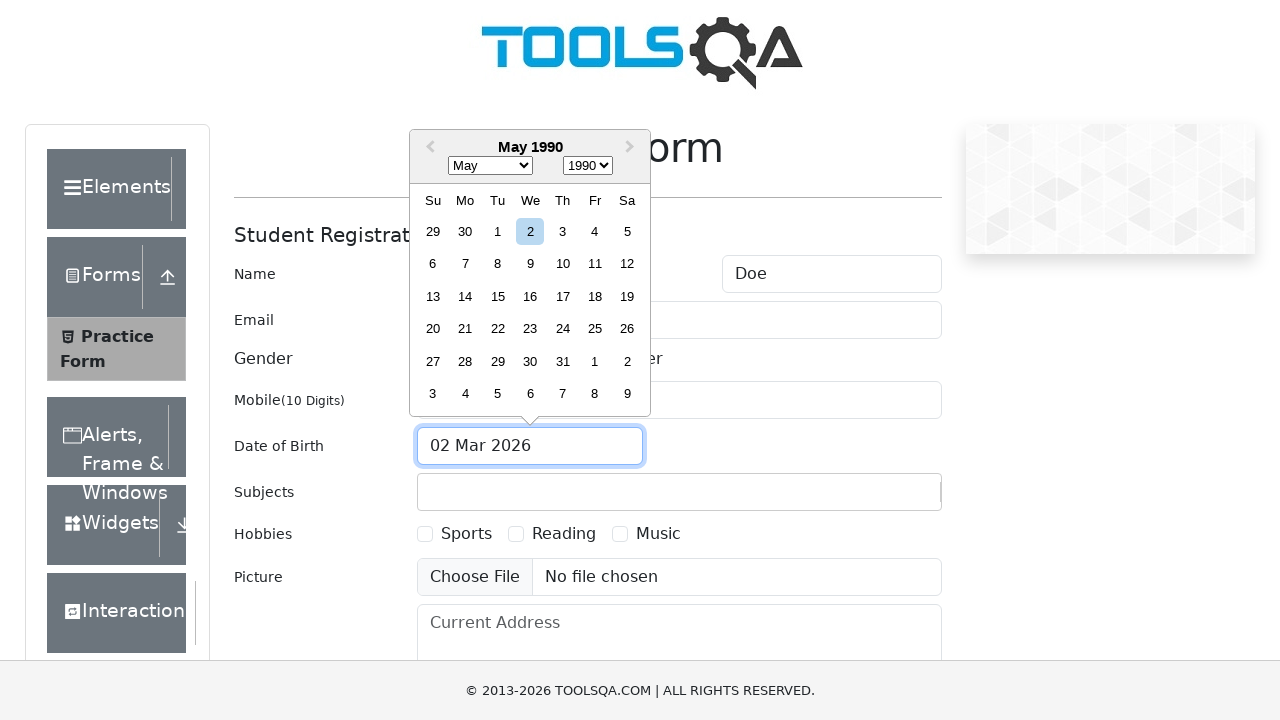

Selected 10th day of birth at (562, 264) on .react-datepicker__day--010
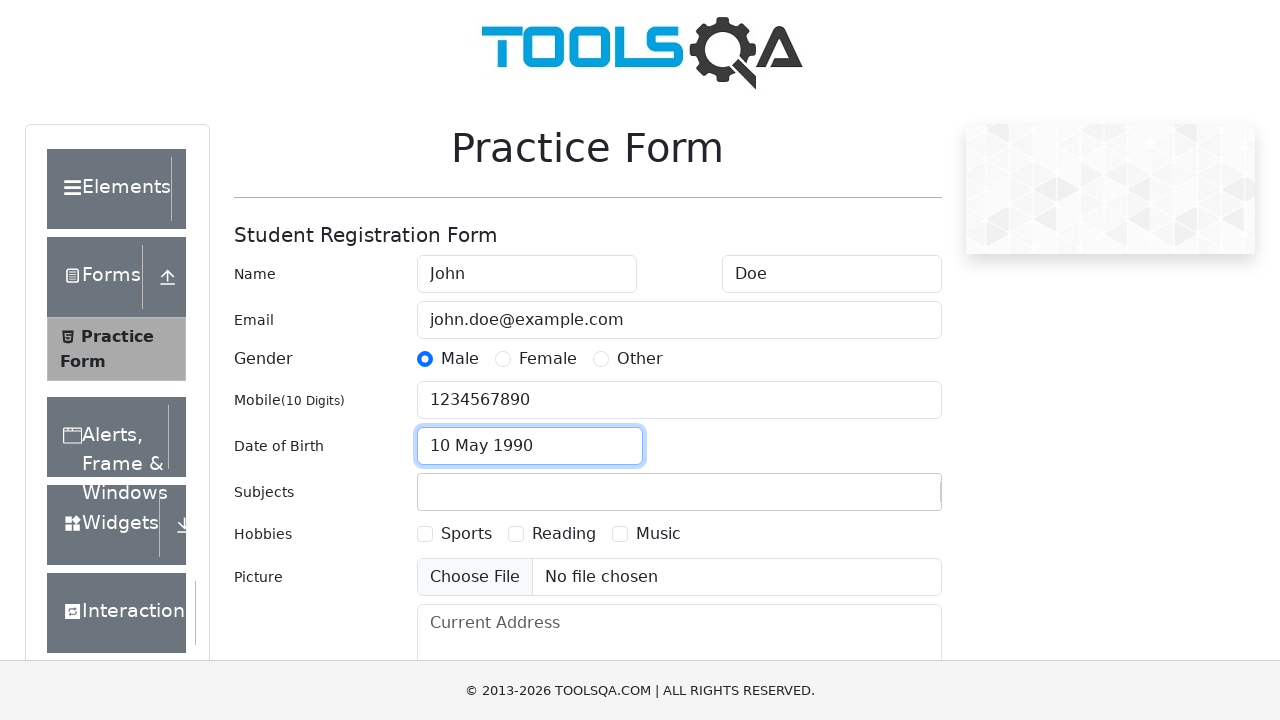

Typed 'Maths' in subjects field on #subjectsInput
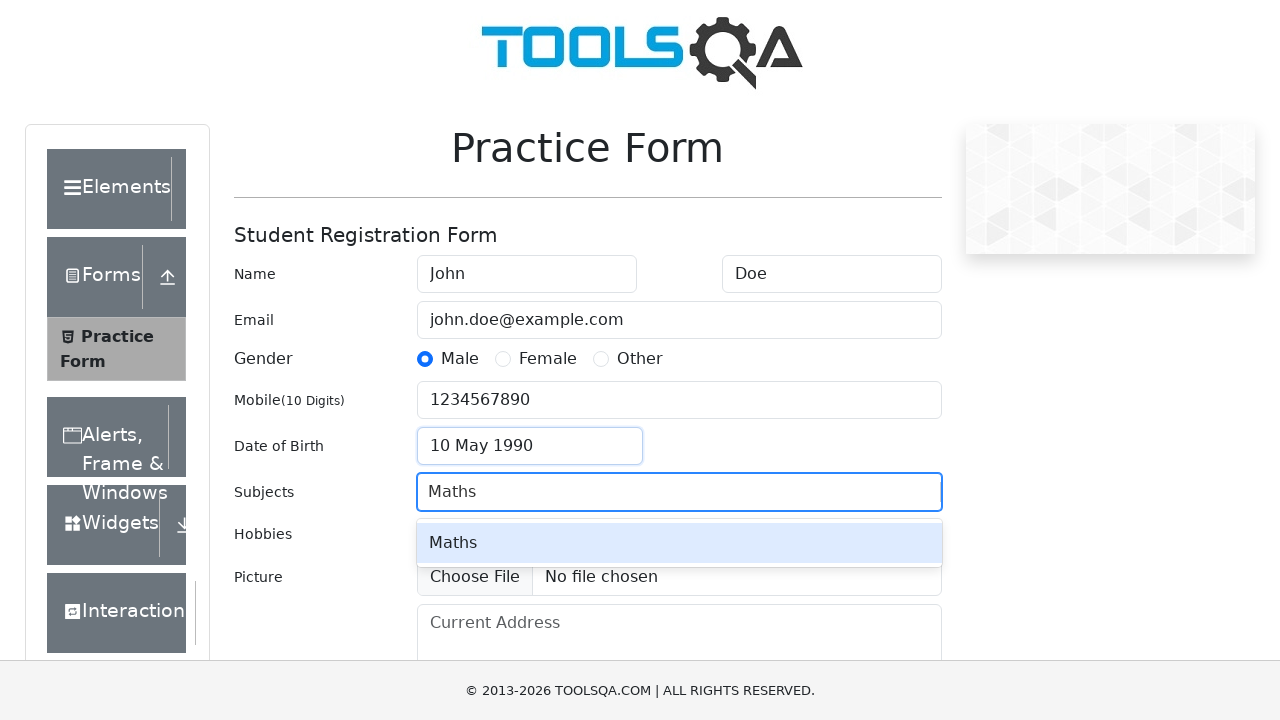

Added Maths subject by pressing Enter
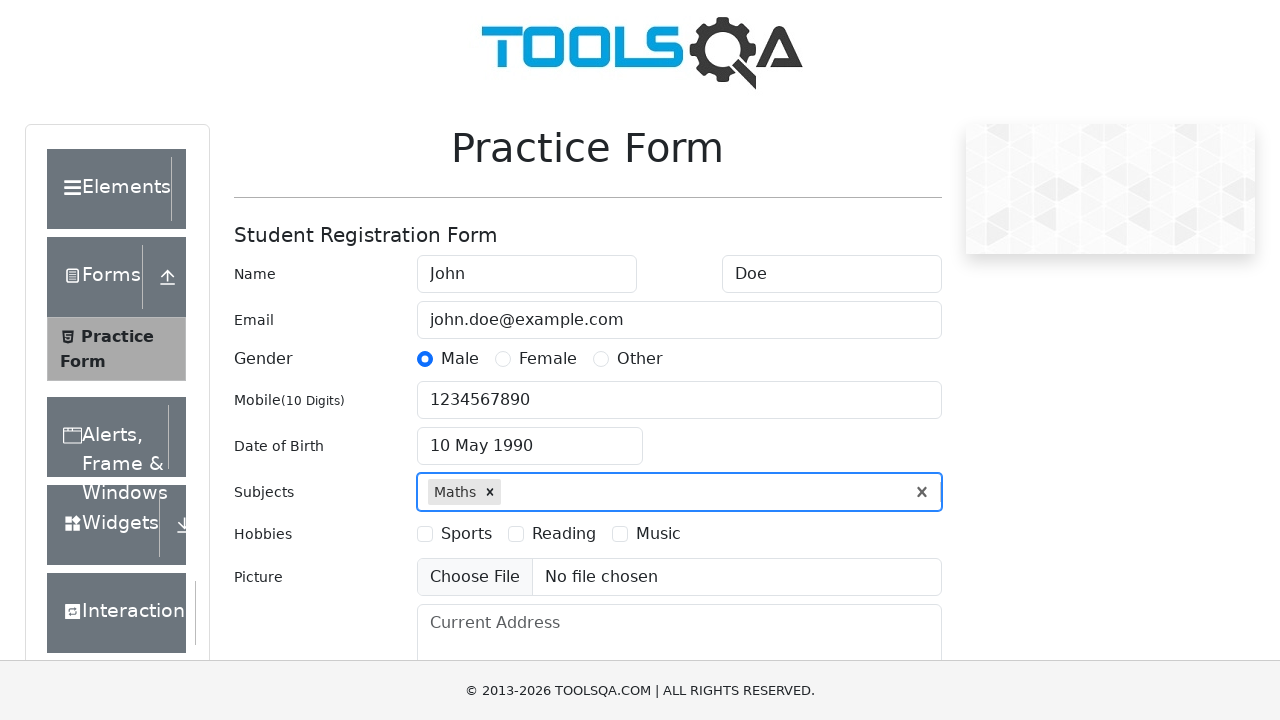

Typed 'Physics' in subjects field on #subjectsInput
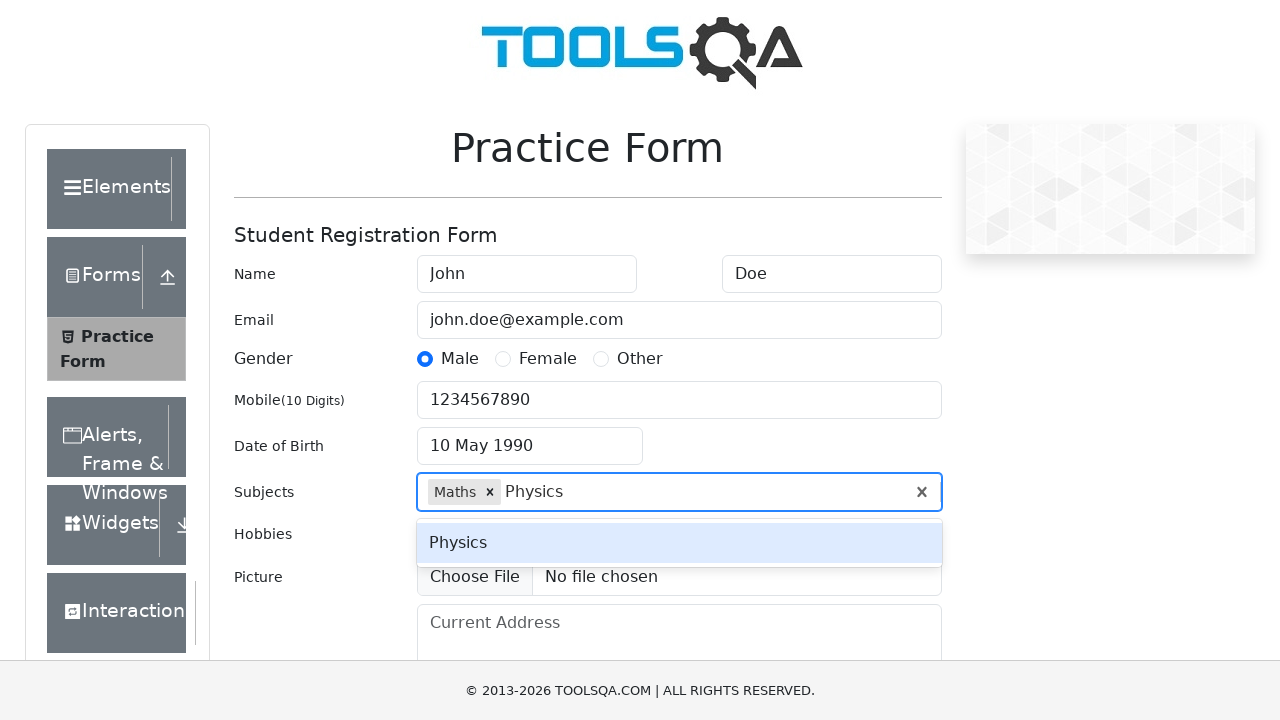

Added Physics subject by pressing Enter
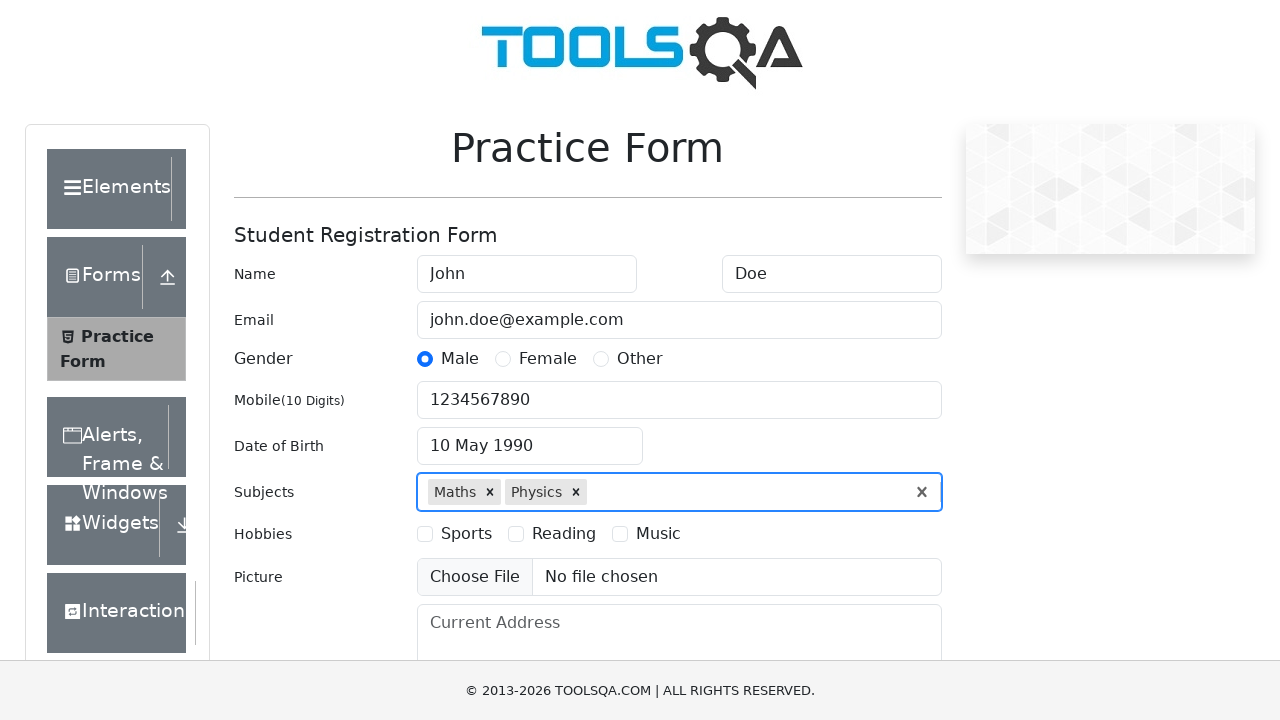

Selected Sports hobby at (425, 534) on #hobbies-checkbox-1
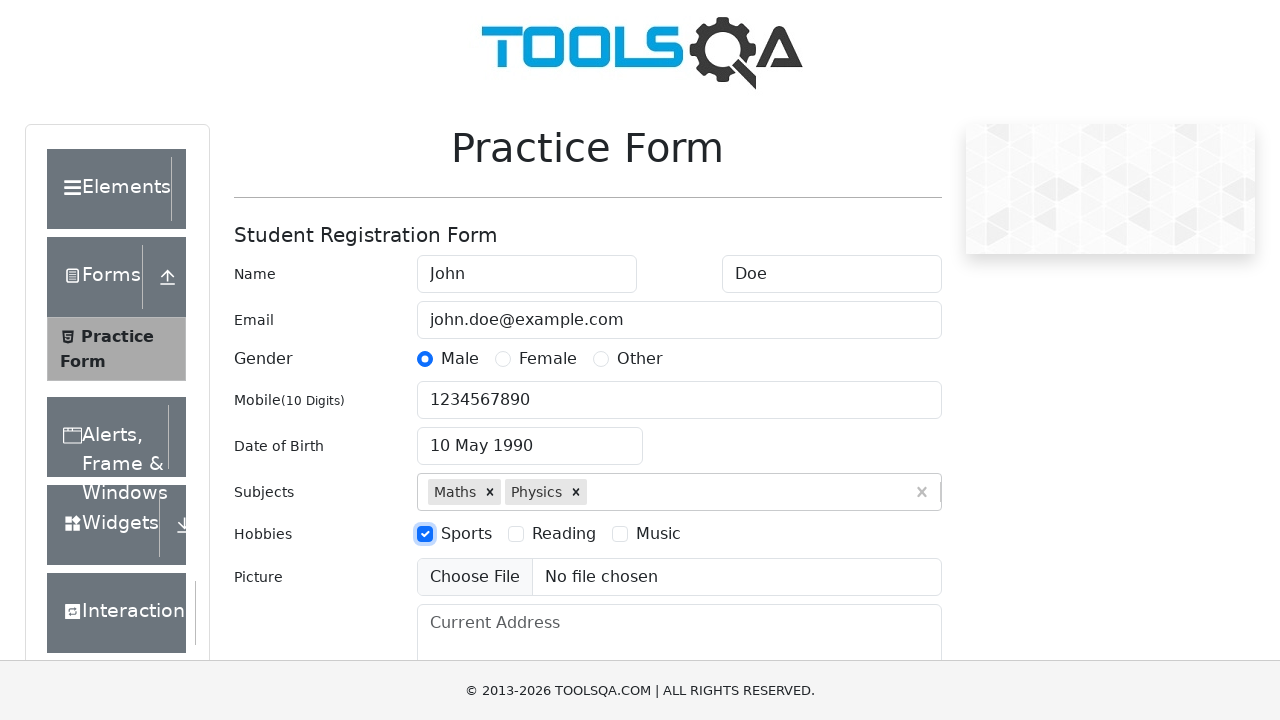

Selected Reading hobby at (516, 534) on #hobbies-checkbox-2
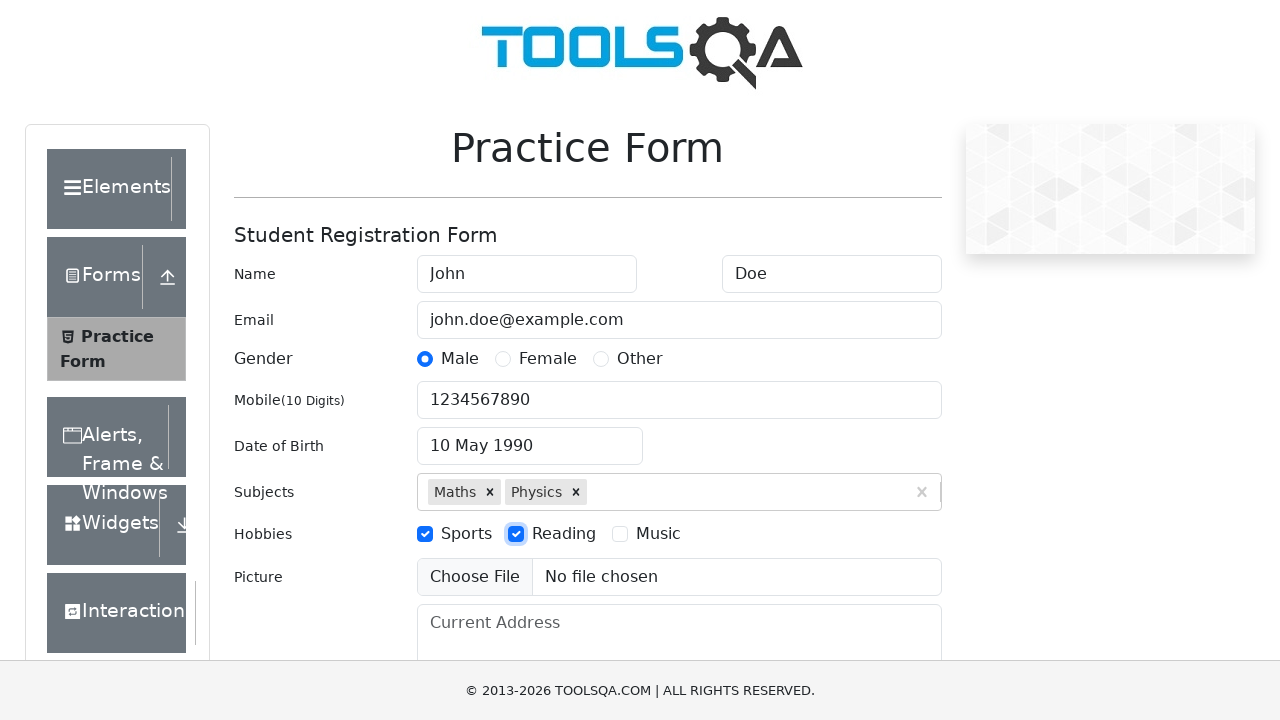

Filled address field with '123 Main St, Cityville' on #currentAddress
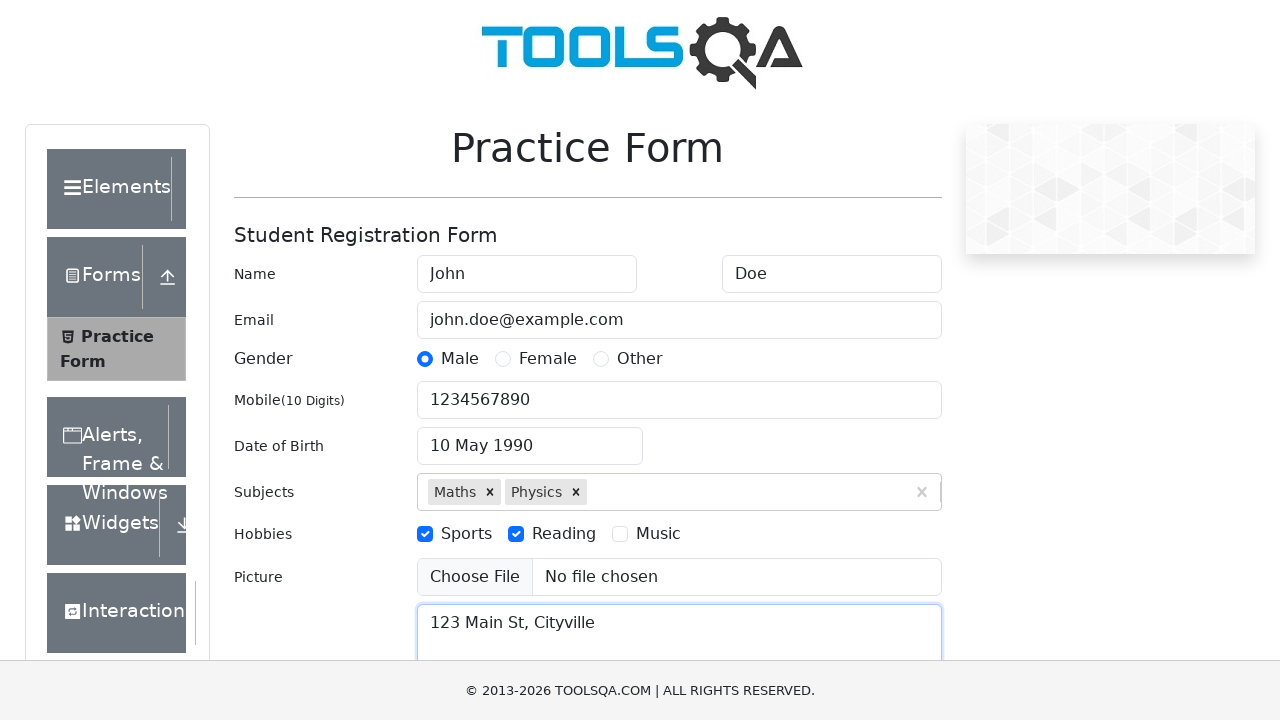

Clicked state dropdown at (527, 437) on #state
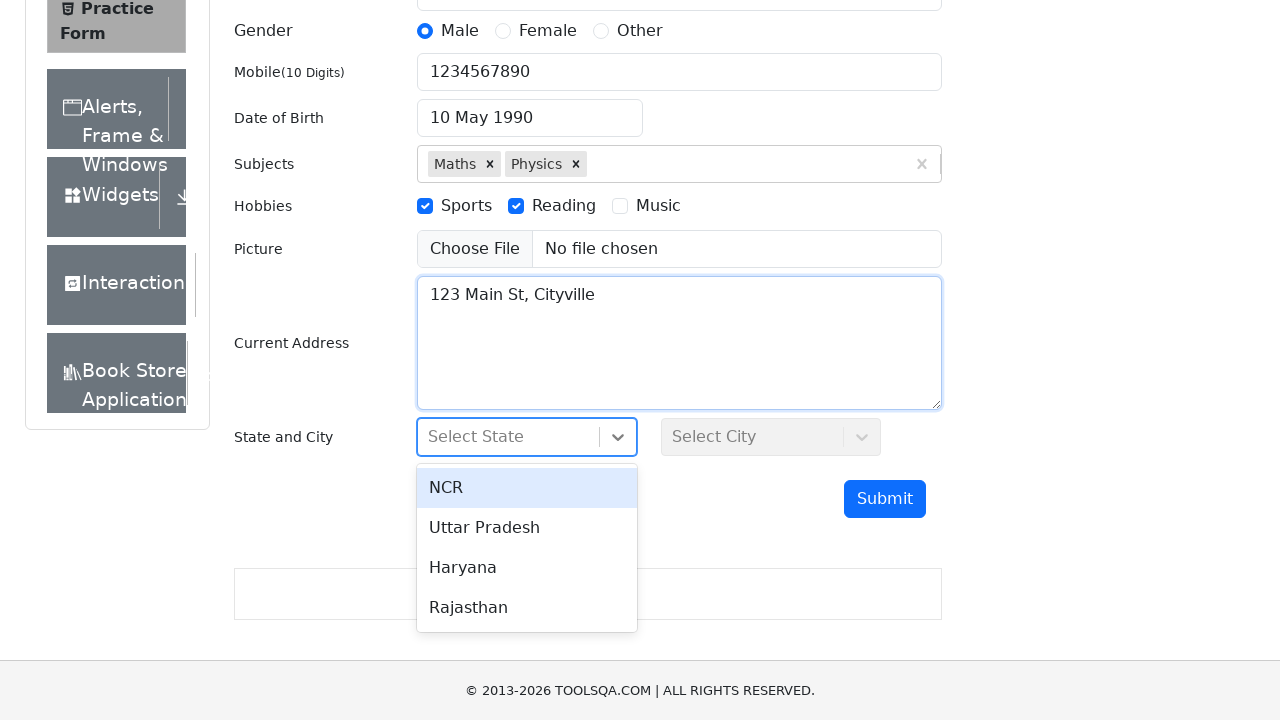

Typed 'NCR' in state field
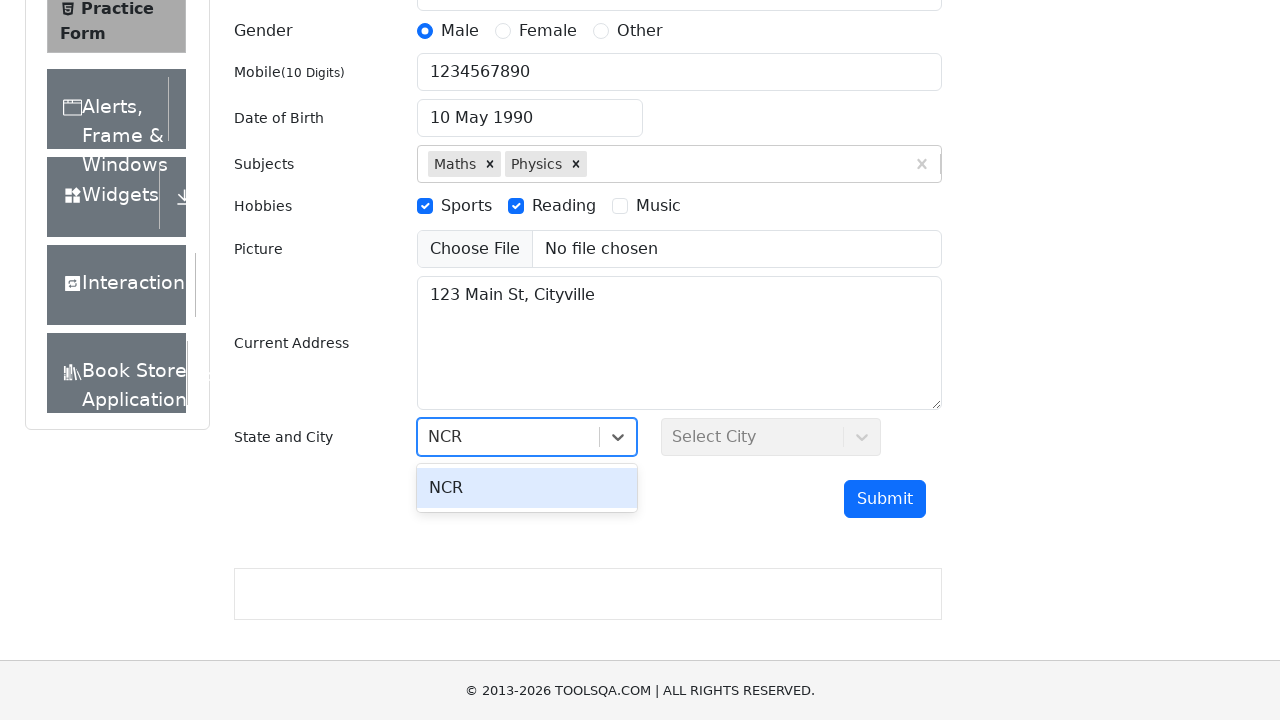

Selected NCR state by pressing Enter
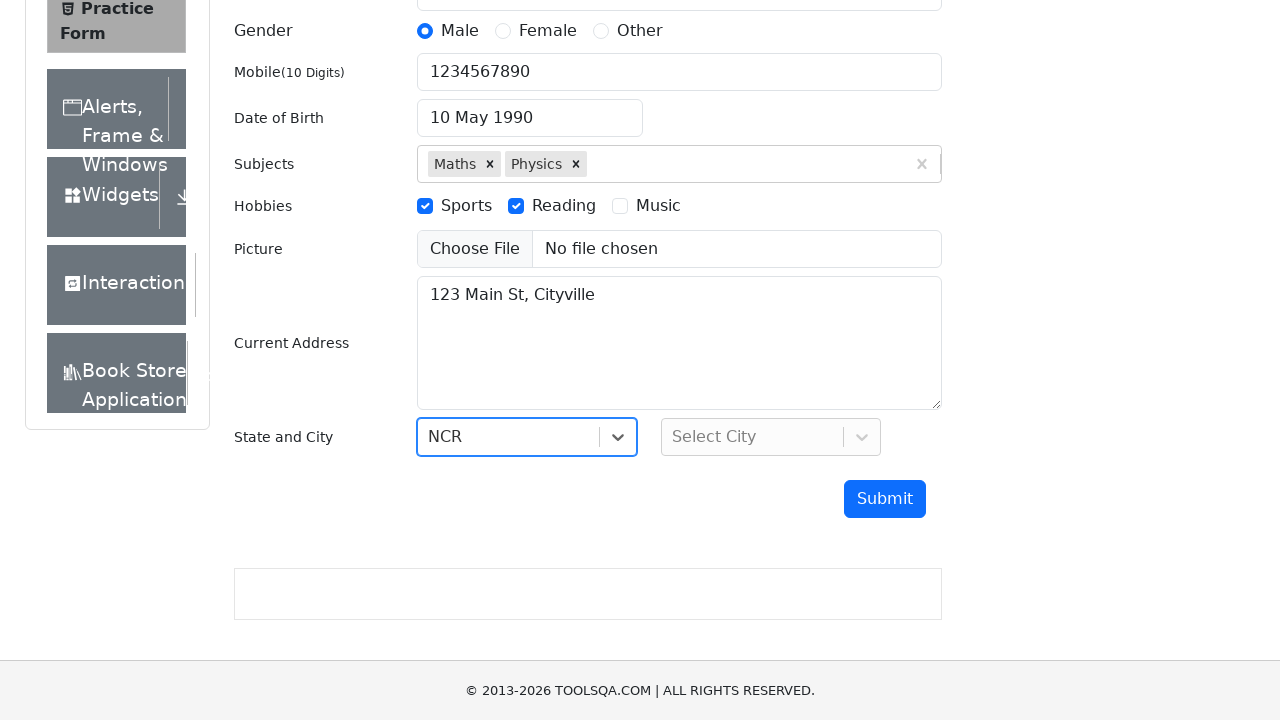

Clicked city dropdown at (771, 437) on #city
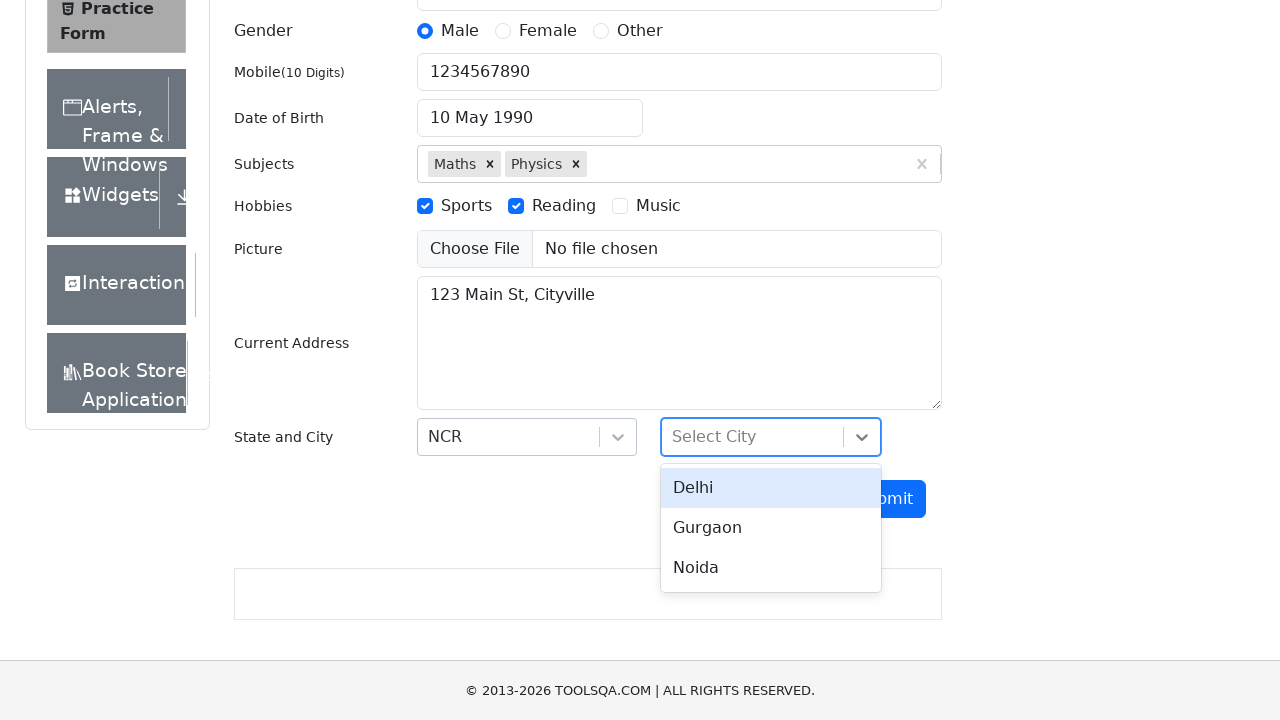

Typed 'Delhi' in city field
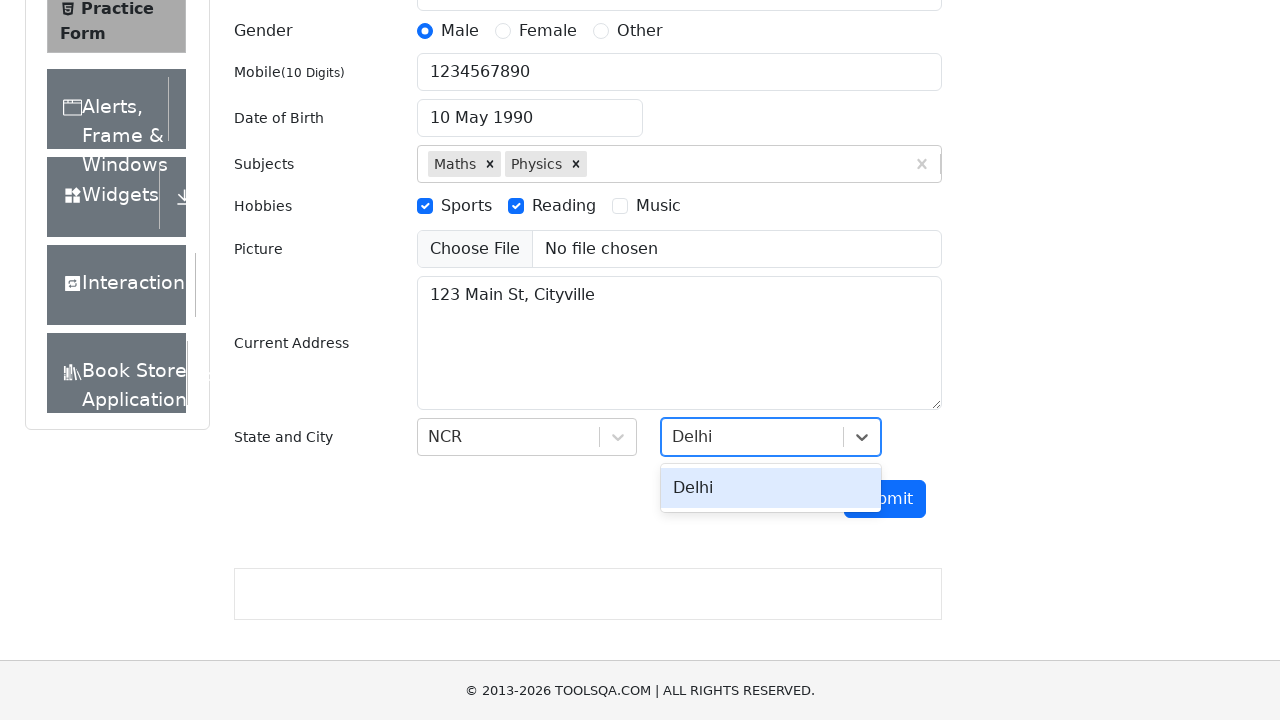

Selected Delhi city by pressing Enter
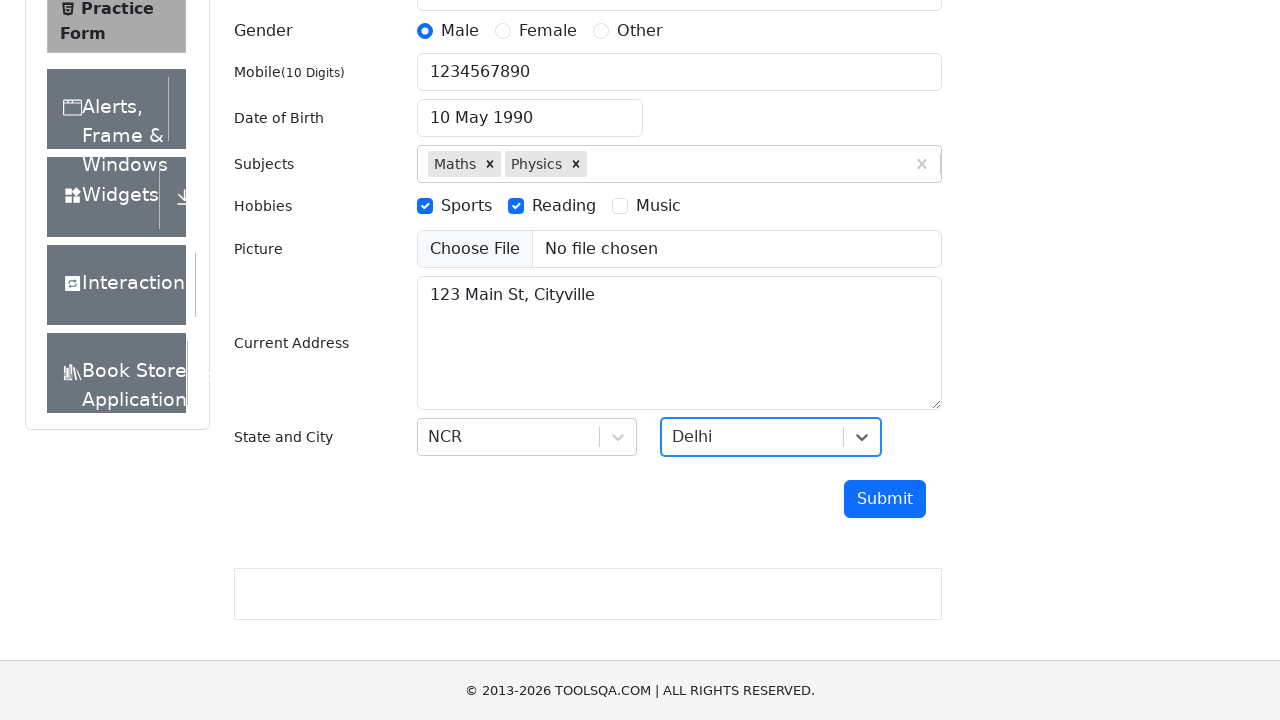

Clicked submit button to submit registration form at (885, 499) on #submit
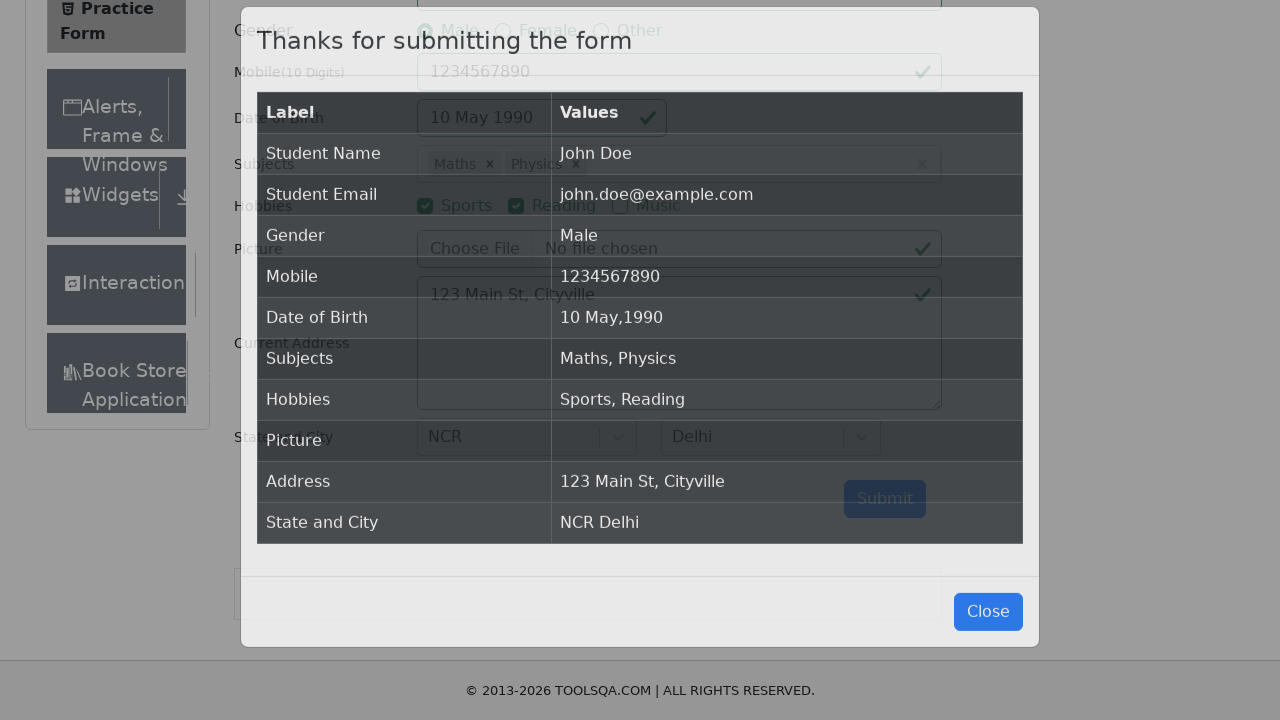

Submission confirmation modal appeared with correct information
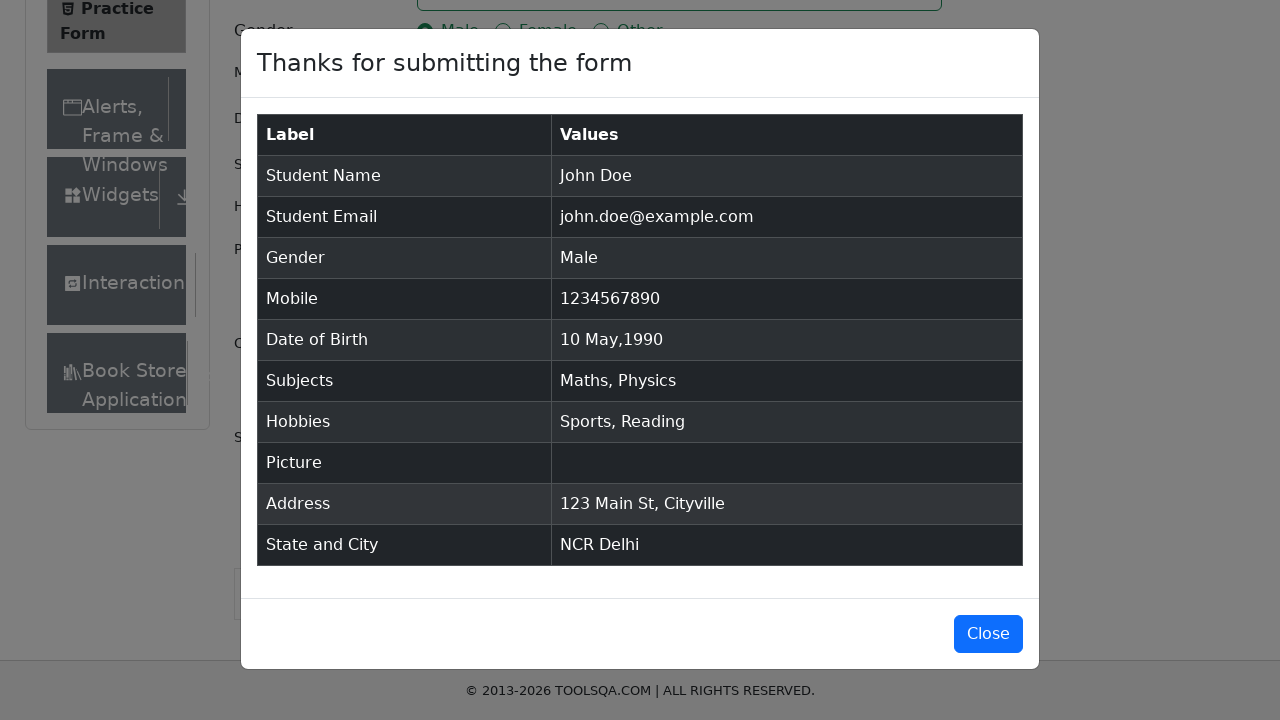

Closed submission confirmation modal at (988, 634) on #closeLargeModal
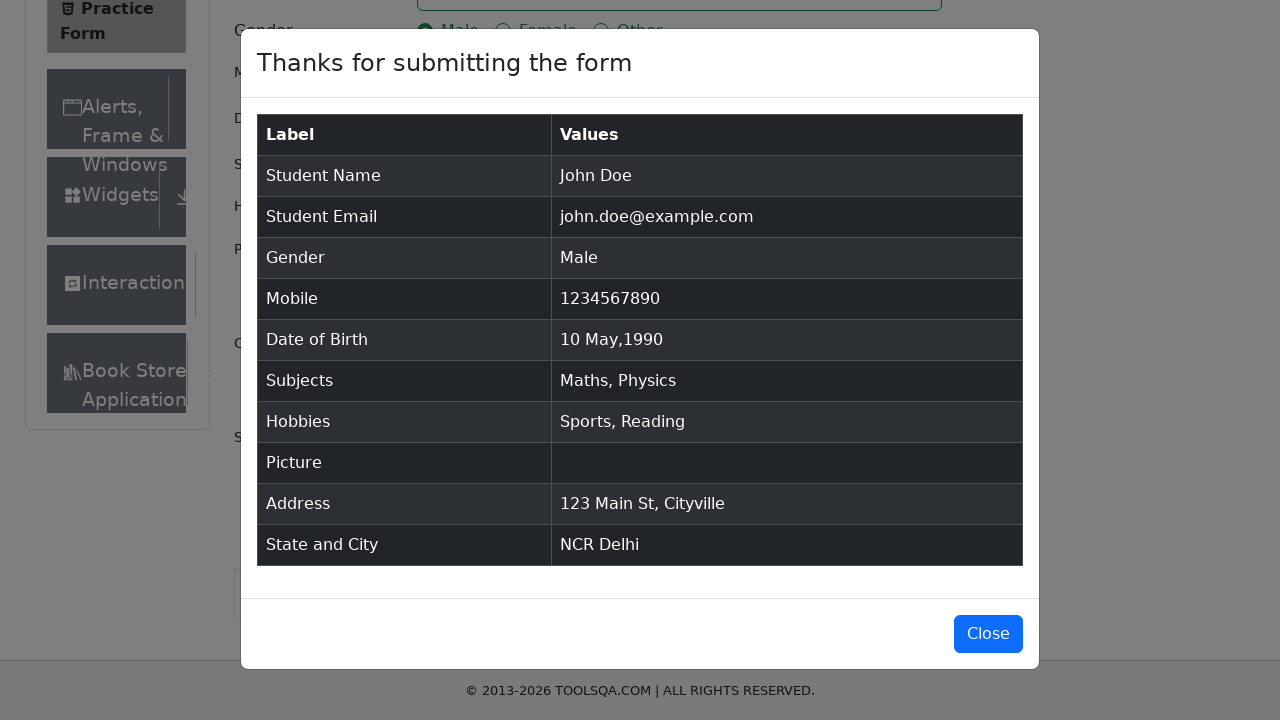

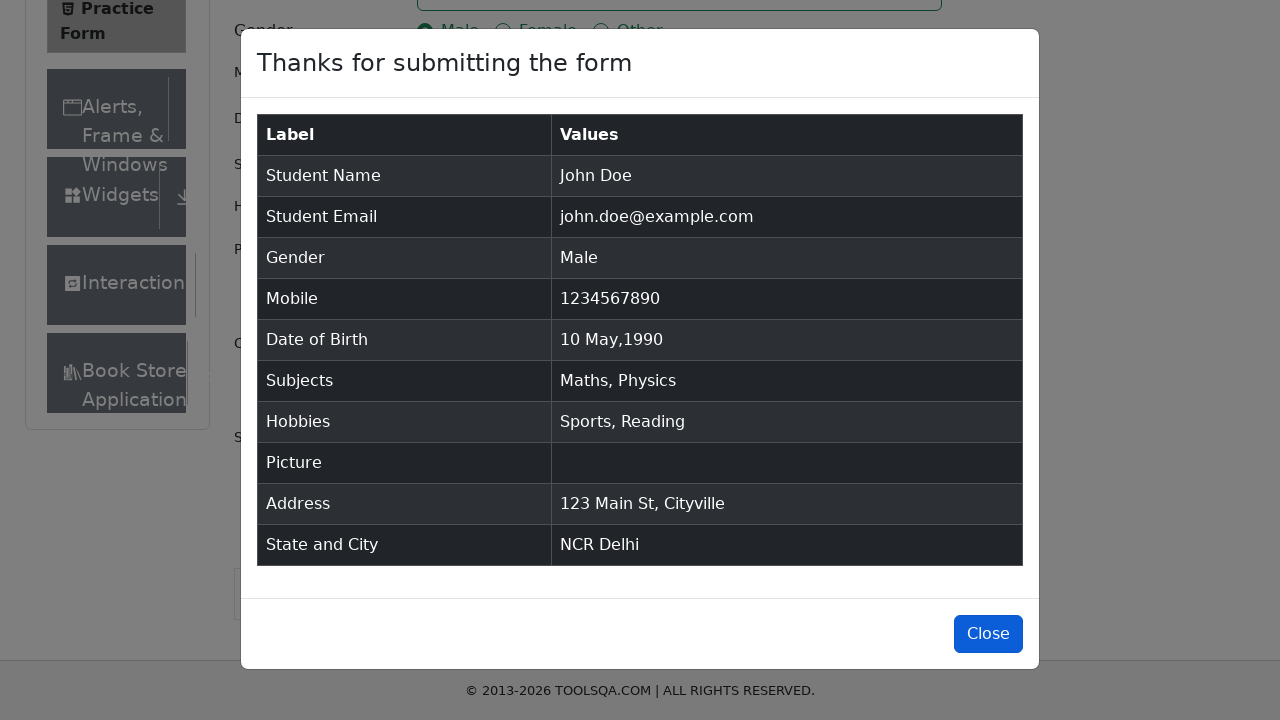